Verifies the links page loads and contains Home link using linkText and partialLinkText selectors

Starting URL: https://demoqa.com/links

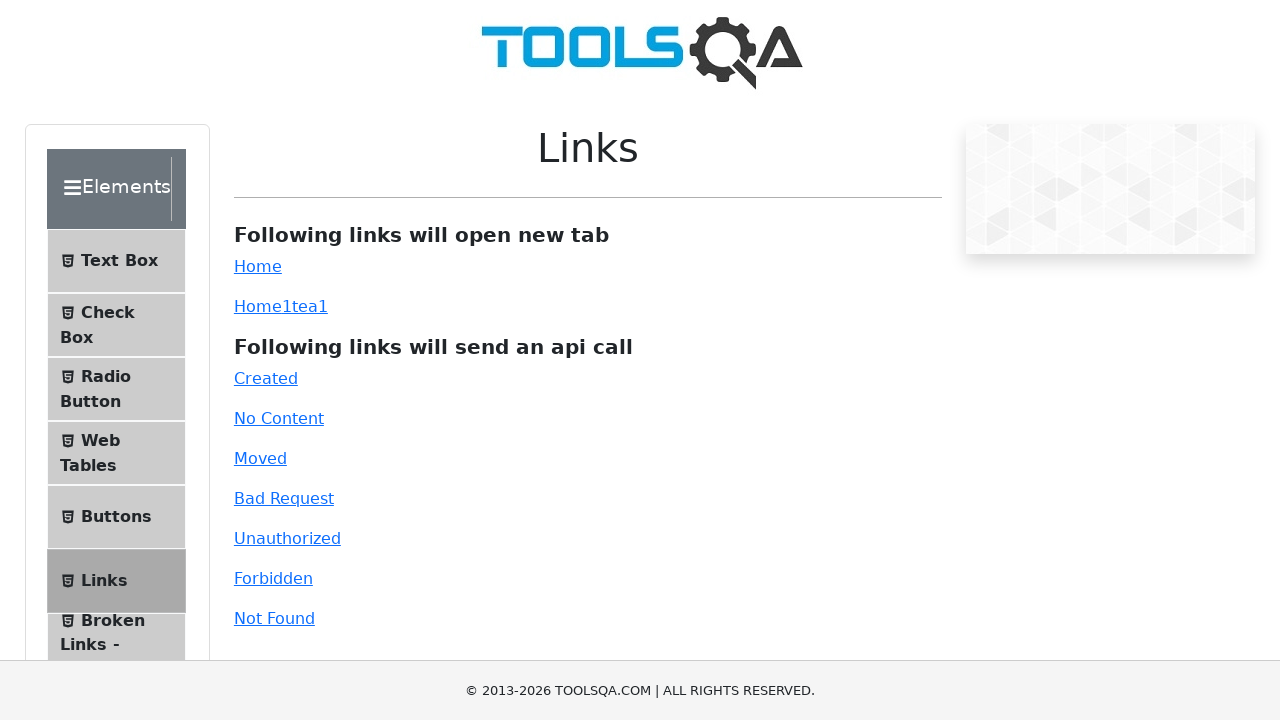

Navigated to links page at https://demoqa.com/links
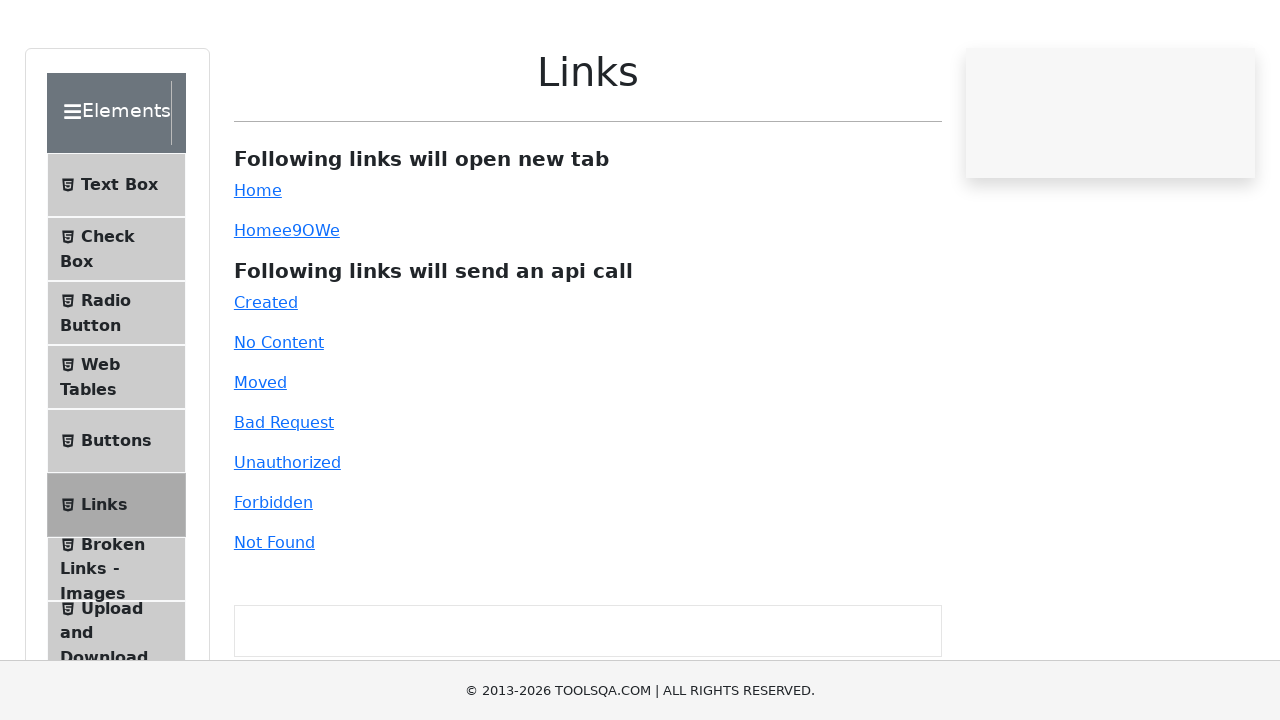

Home link loaded and became visible using linkText selector
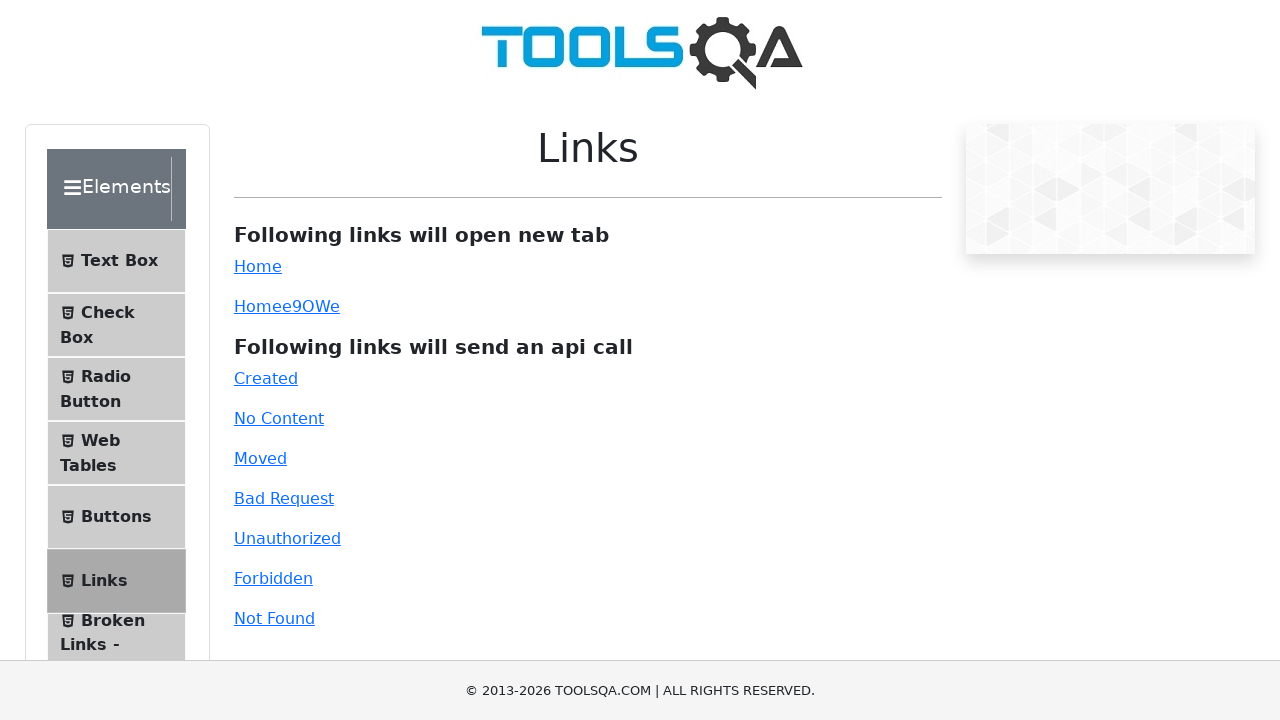

Home link found using partialLinkText selector 'Ho'
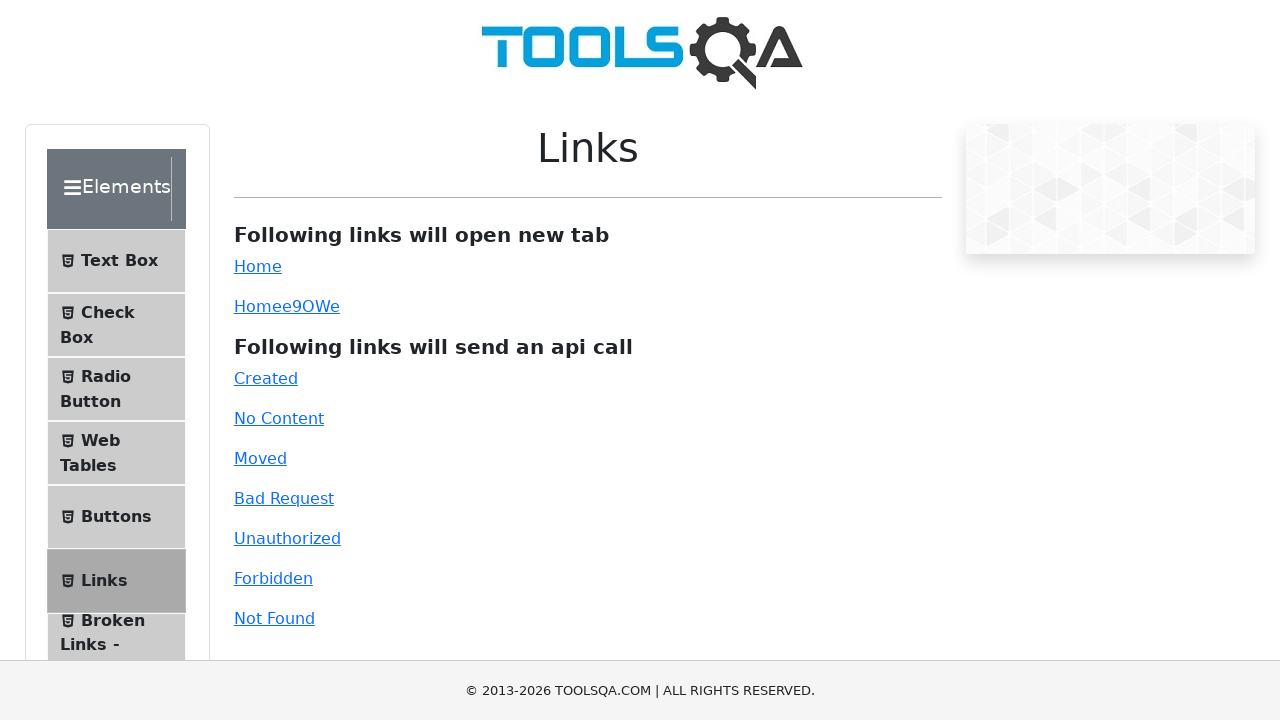

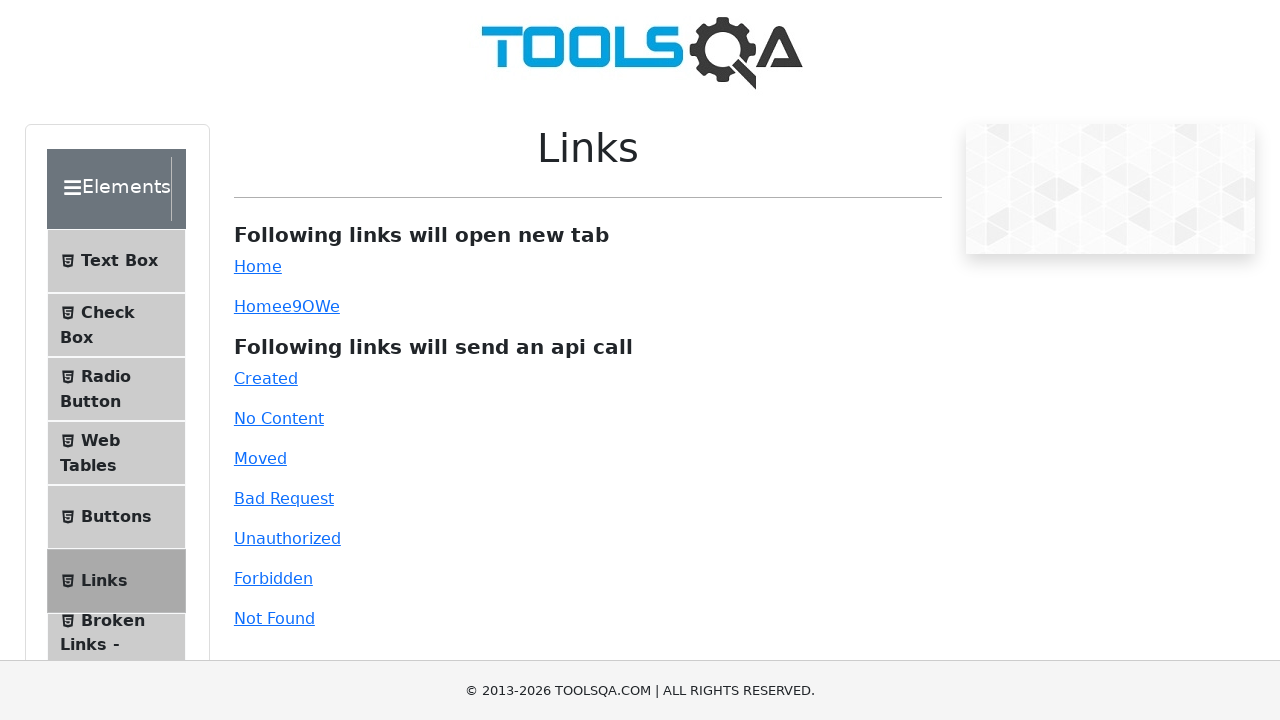